Navigates to an interactive SVG map of India and clicks on the Maharashtra state by finding it among all state paths

Starting URL: https://www.amcharts.com/svg-maps/?map=india

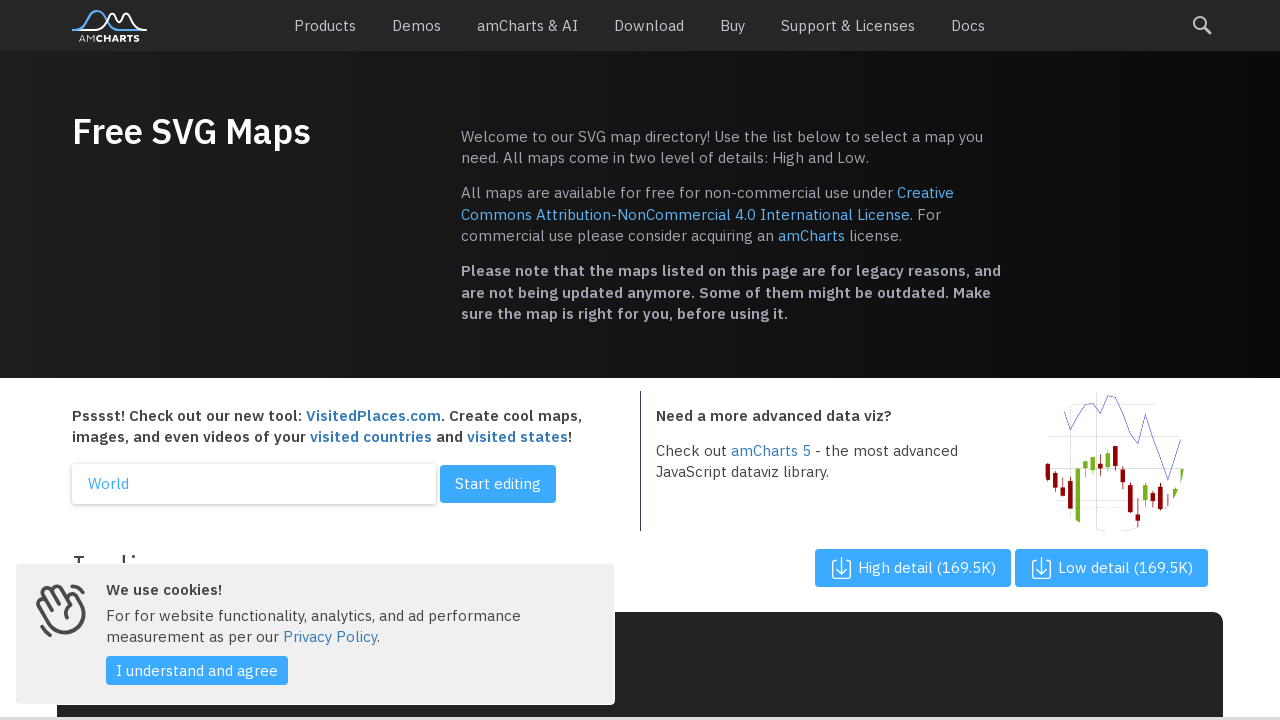

Waited for SVG map to load
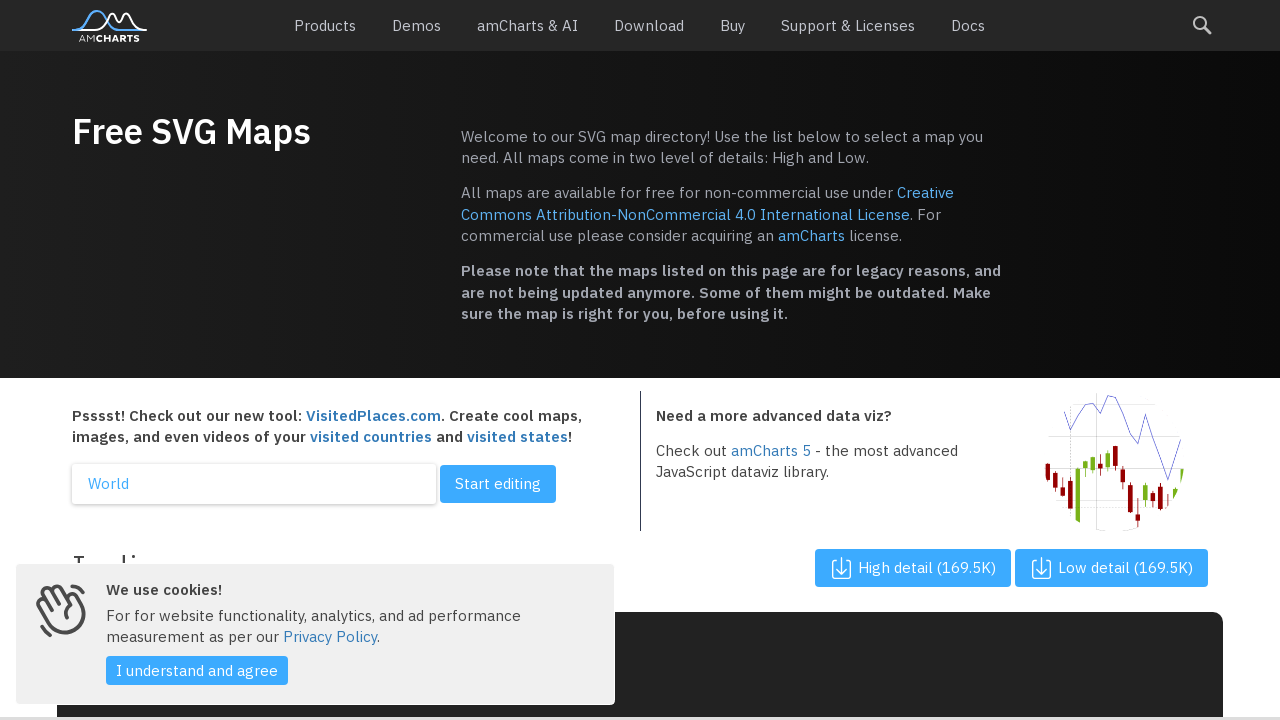

Found all state paths in the SVG map
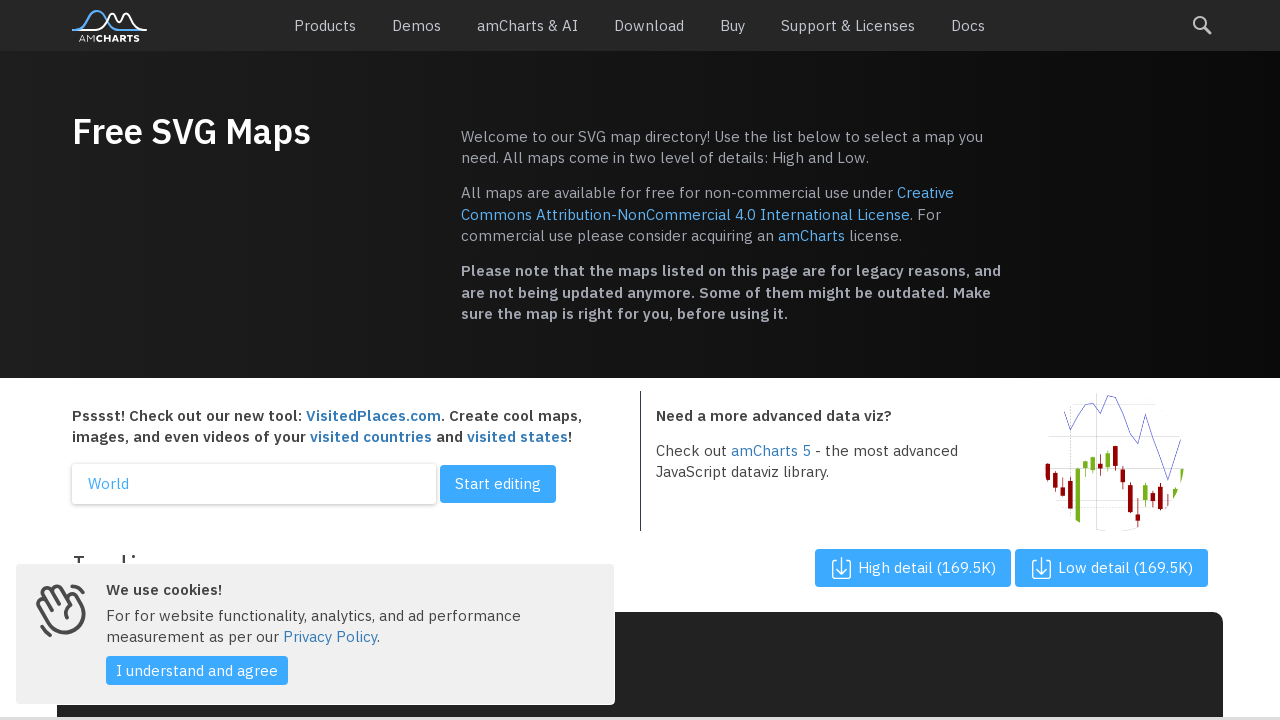

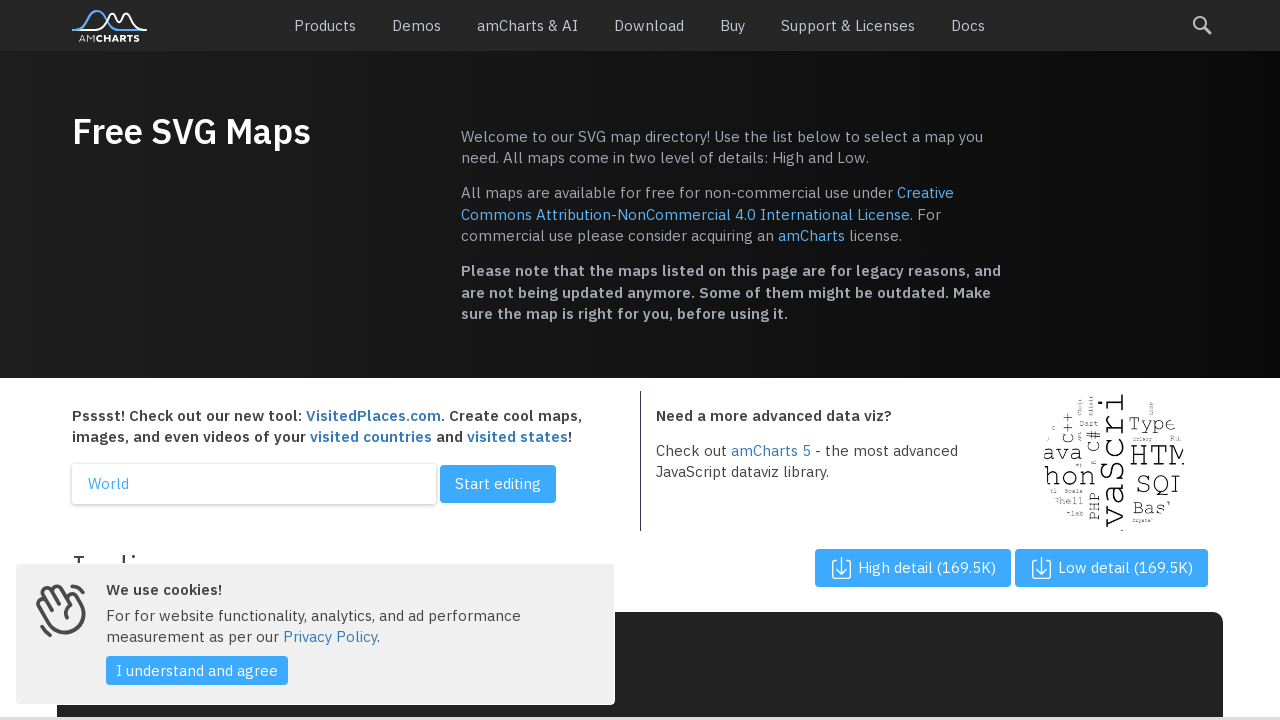